Tests hover and scroll functionality by scrolling to a mouse hover element, hovering over it, and clicking on a "Top" link

Starting URL: https://rahulshettyacademy.com/AutomationPractice/

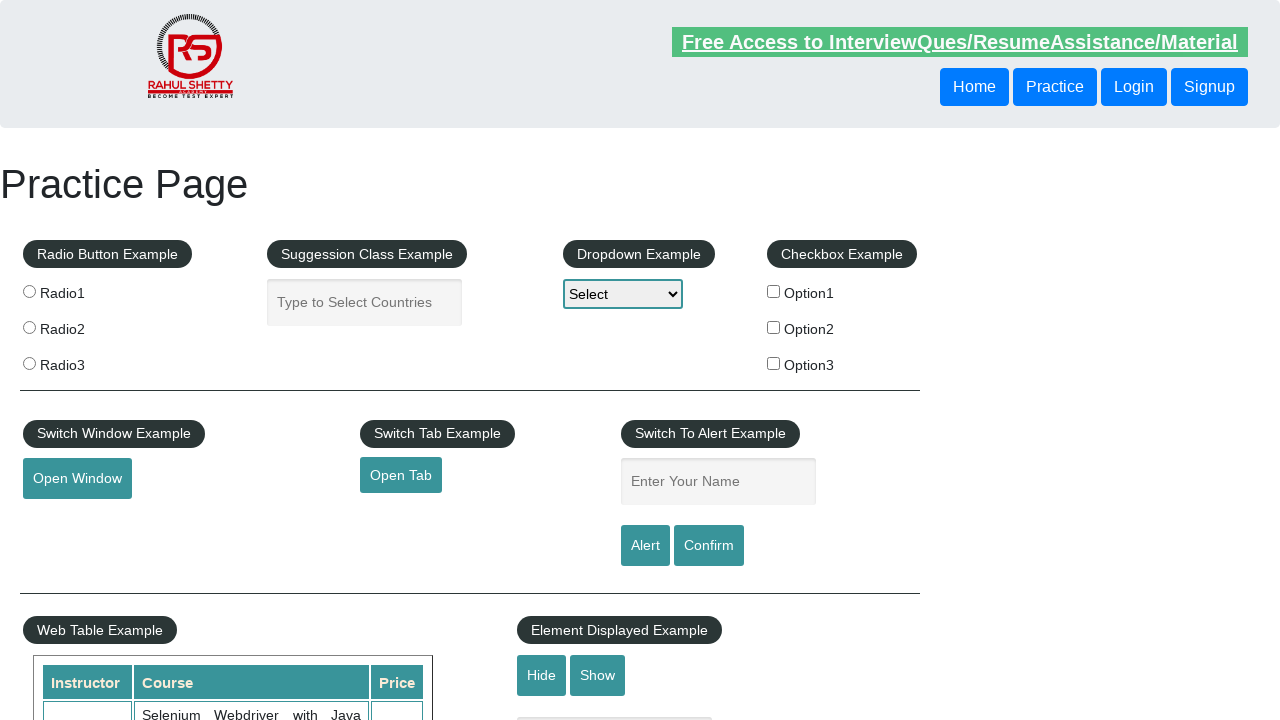

Scrolled mouse hover element into view
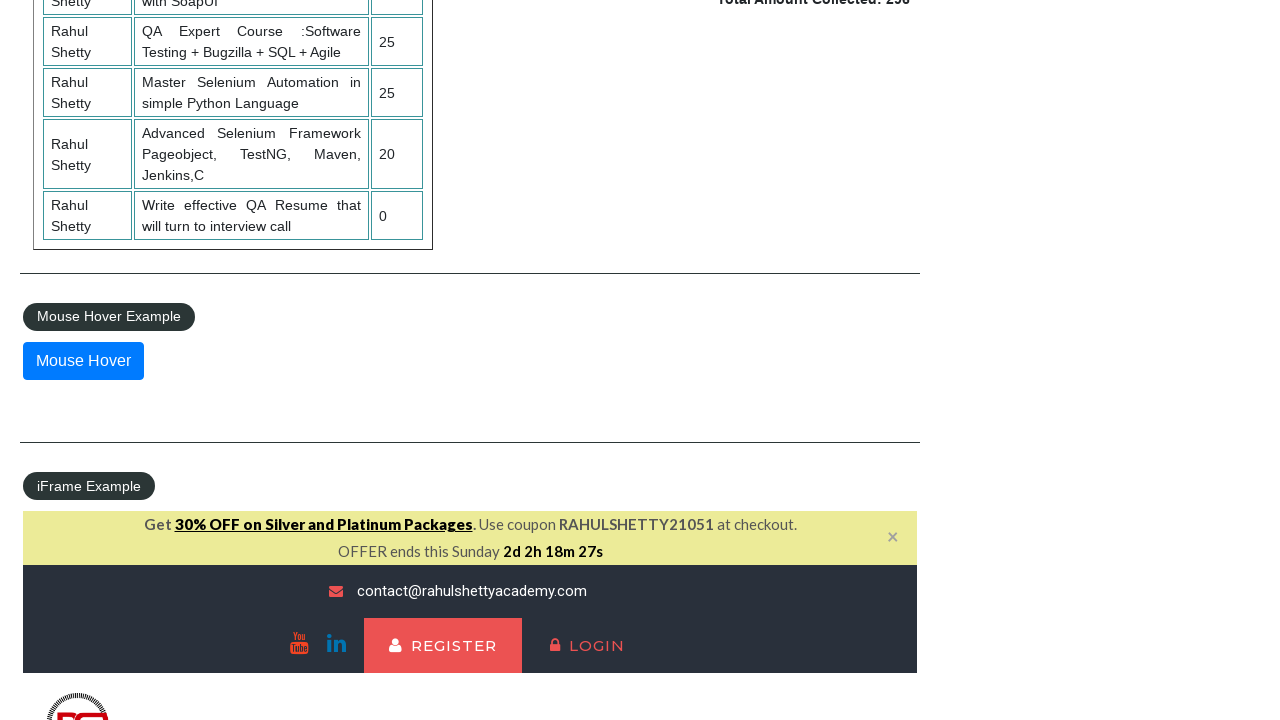

Hovered over the mouse hover element at (83, 361) on #mousehover
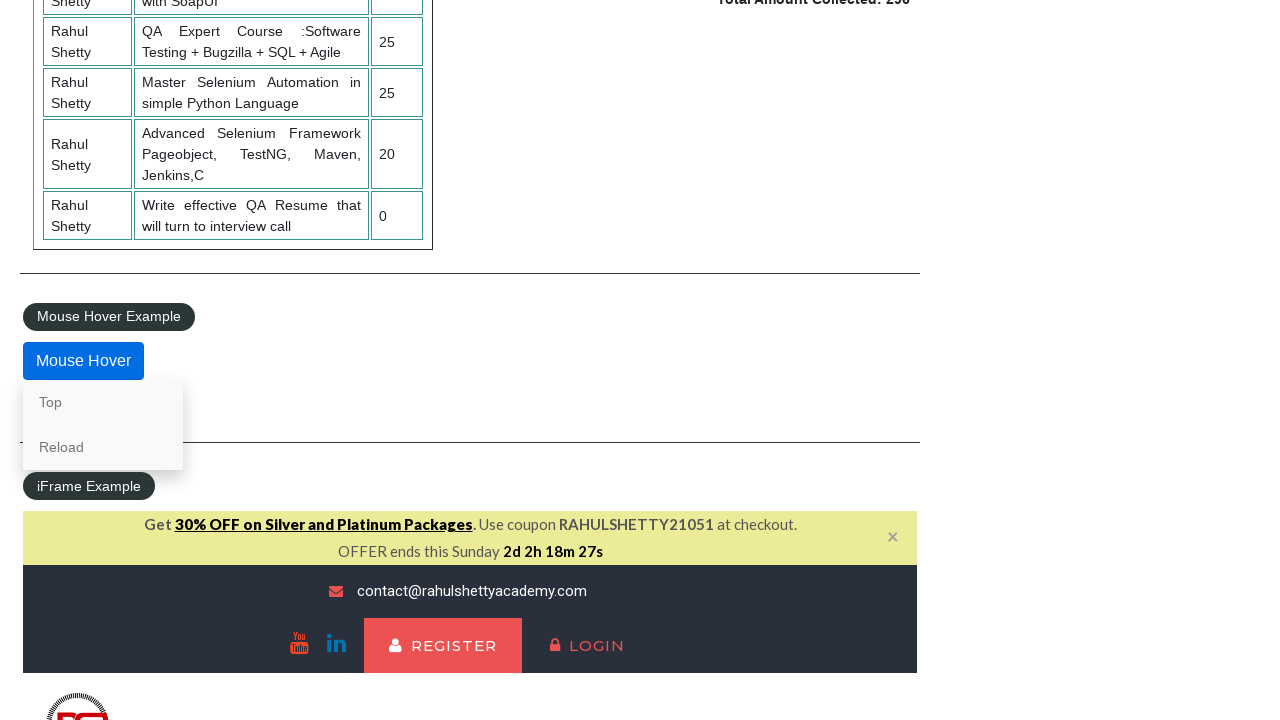

Clicked on the 'Top' link at (103, 402) on a:has-text('Top')
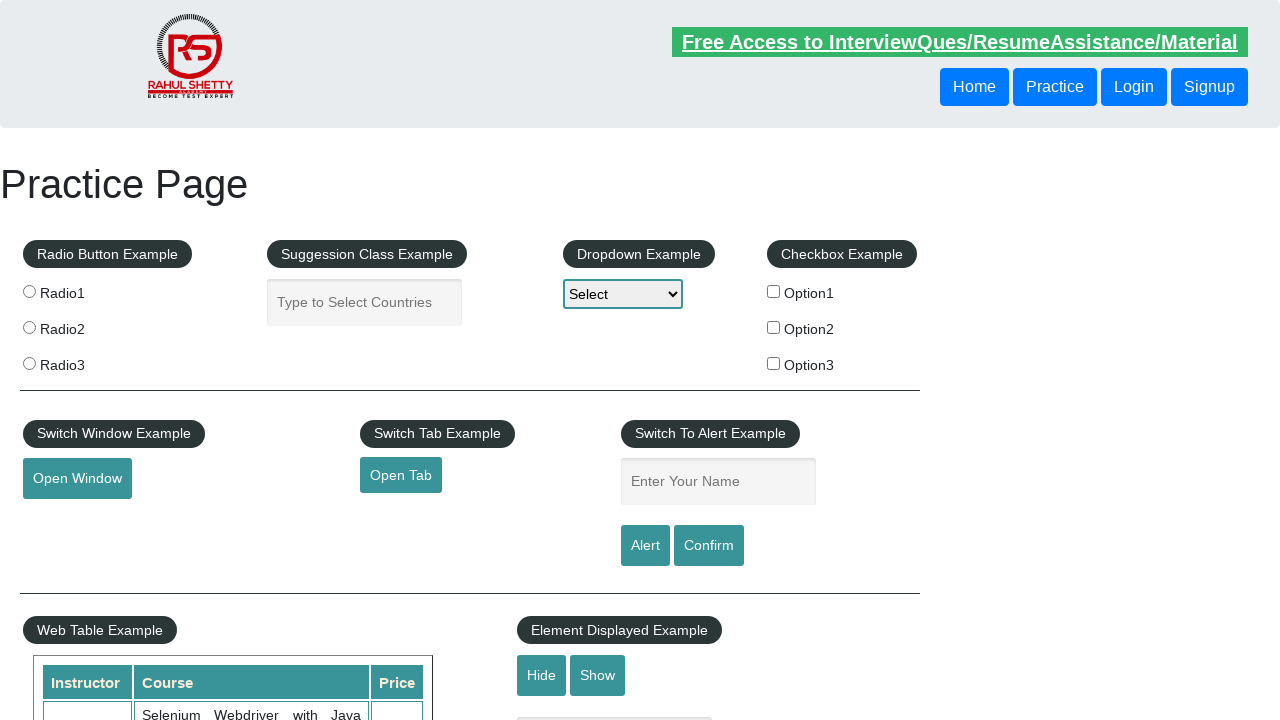

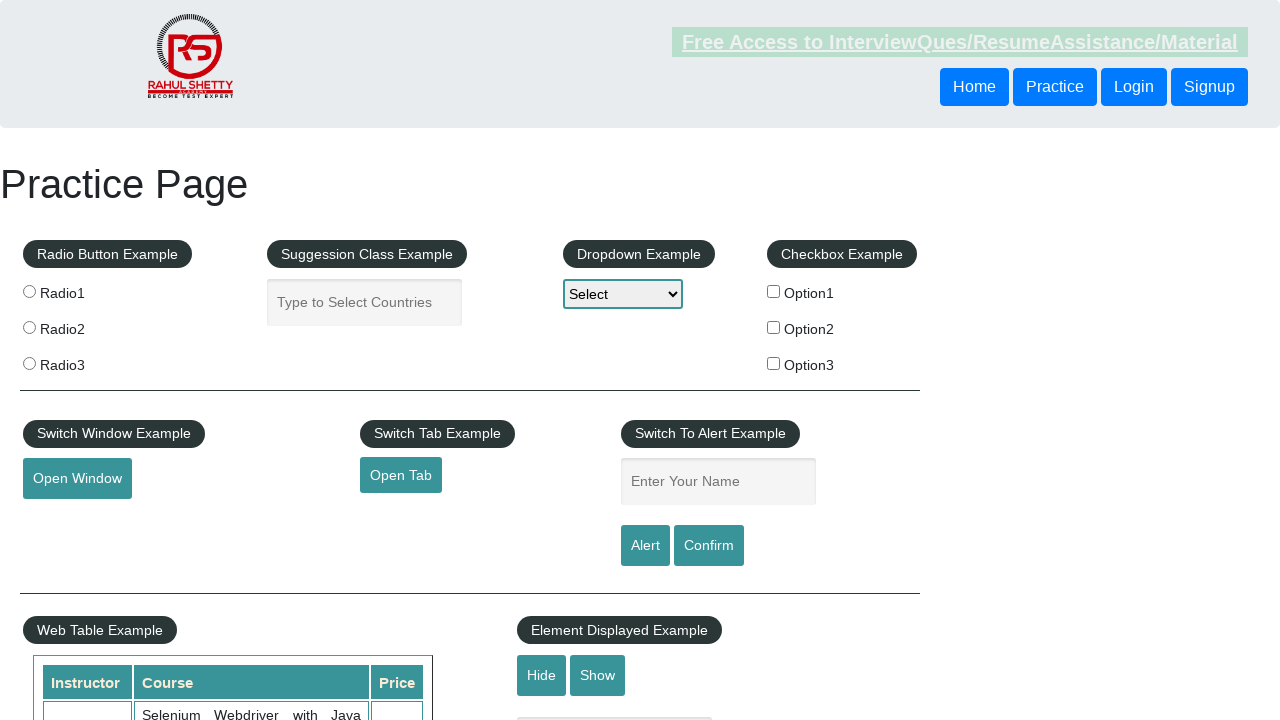